Tests marking all todo items as completed using the toggle all checkbox

Starting URL: https://demo.playwright.dev/todomvc

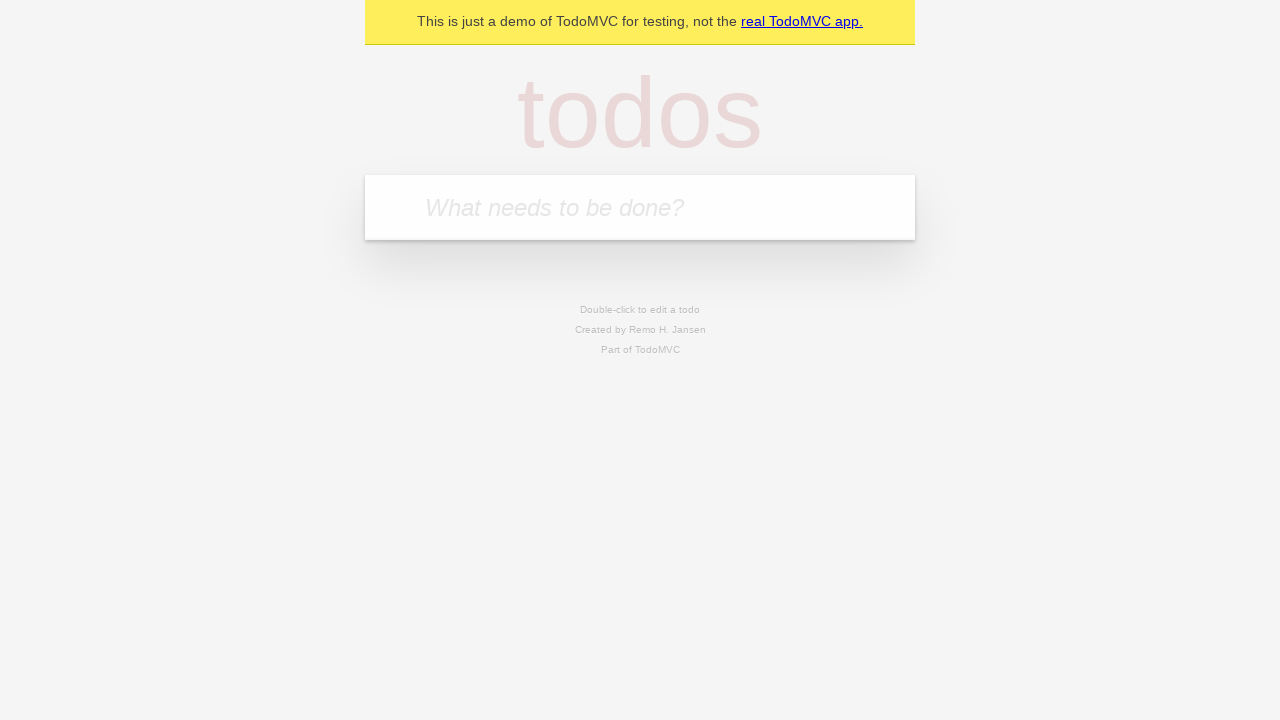

Filled input field with 'buy some cheese' on internal:attr=[placeholder="What needs to be done?"i]
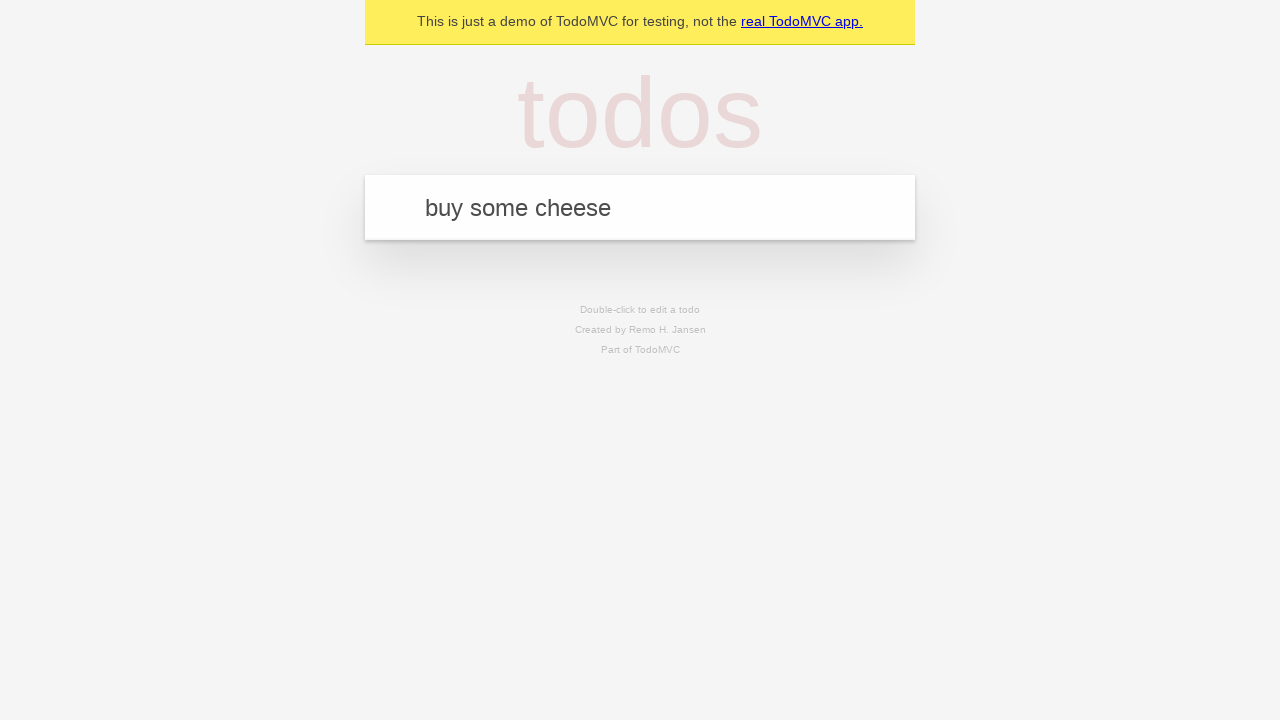

Pressed Enter to add first todo item on internal:attr=[placeholder="What needs to be done?"i]
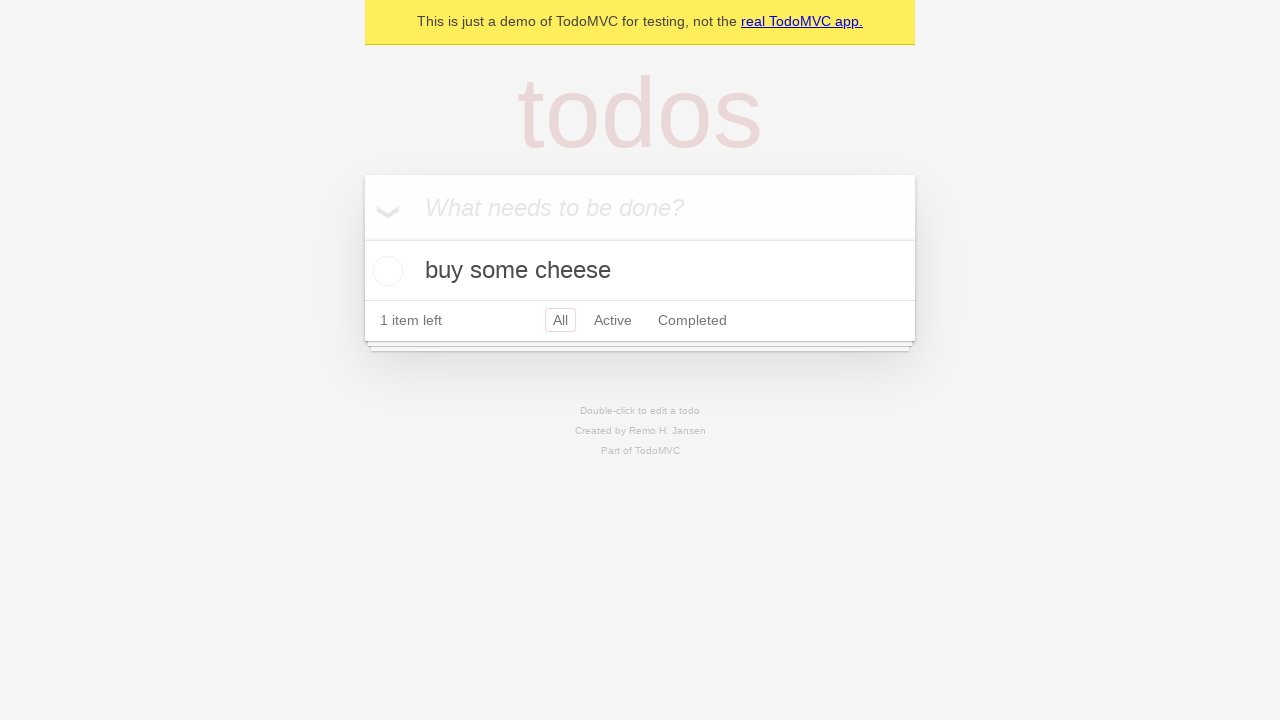

Filled input field with 'feed the cat' on internal:attr=[placeholder="What needs to be done?"i]
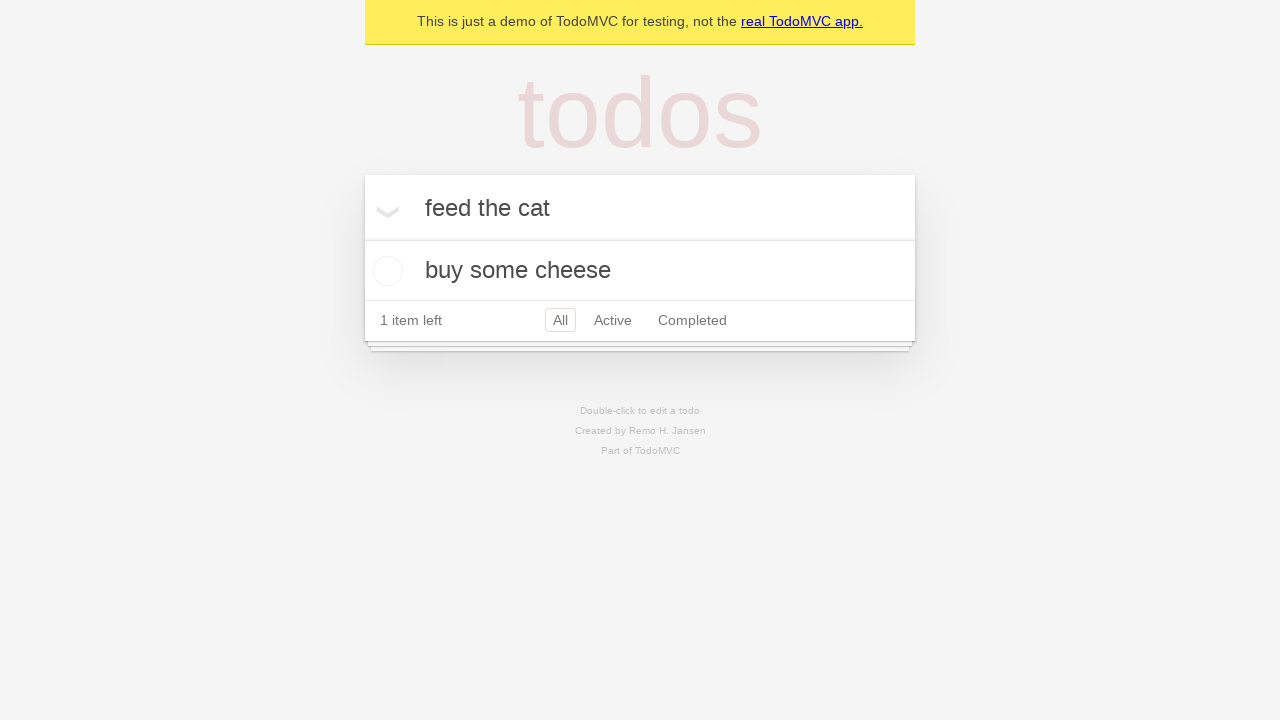

Pressed Enter to add second todo item on internal:attr=[placeholder="What needs to be done?"i]
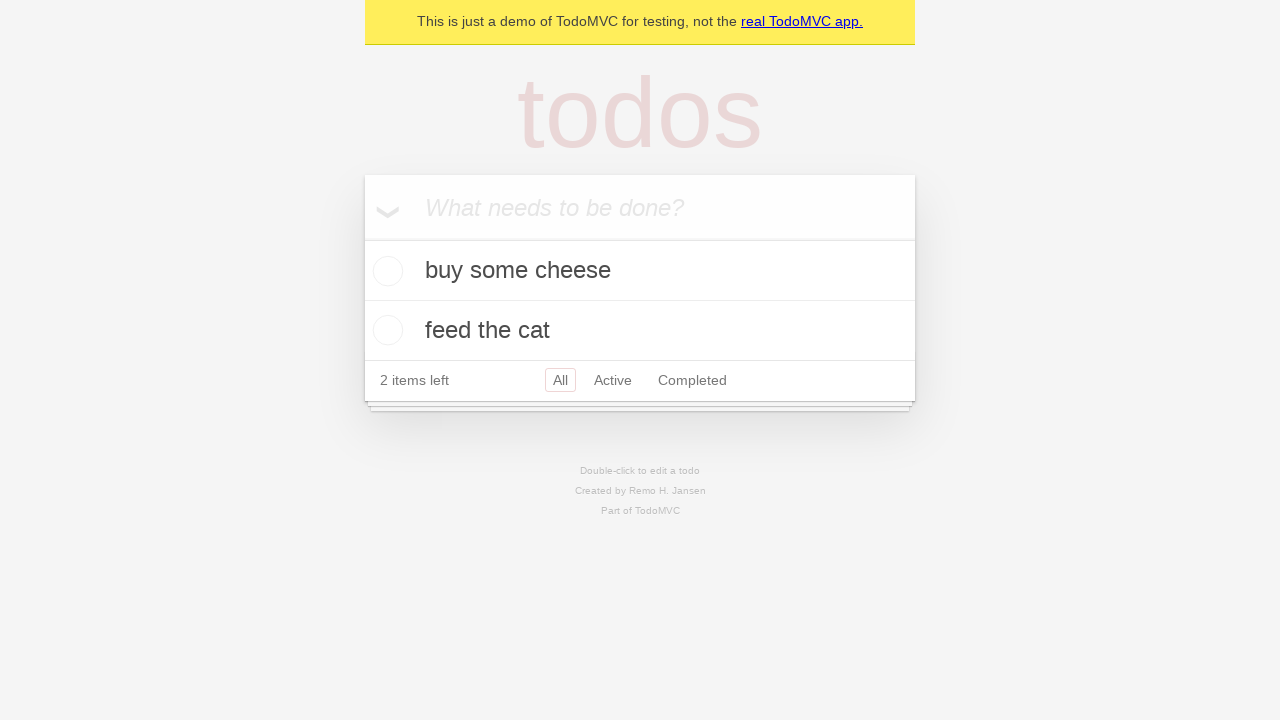

Filled input field with 'book a doctors appointment' on internal:attr=[placeholder="What needs to be done?"i]
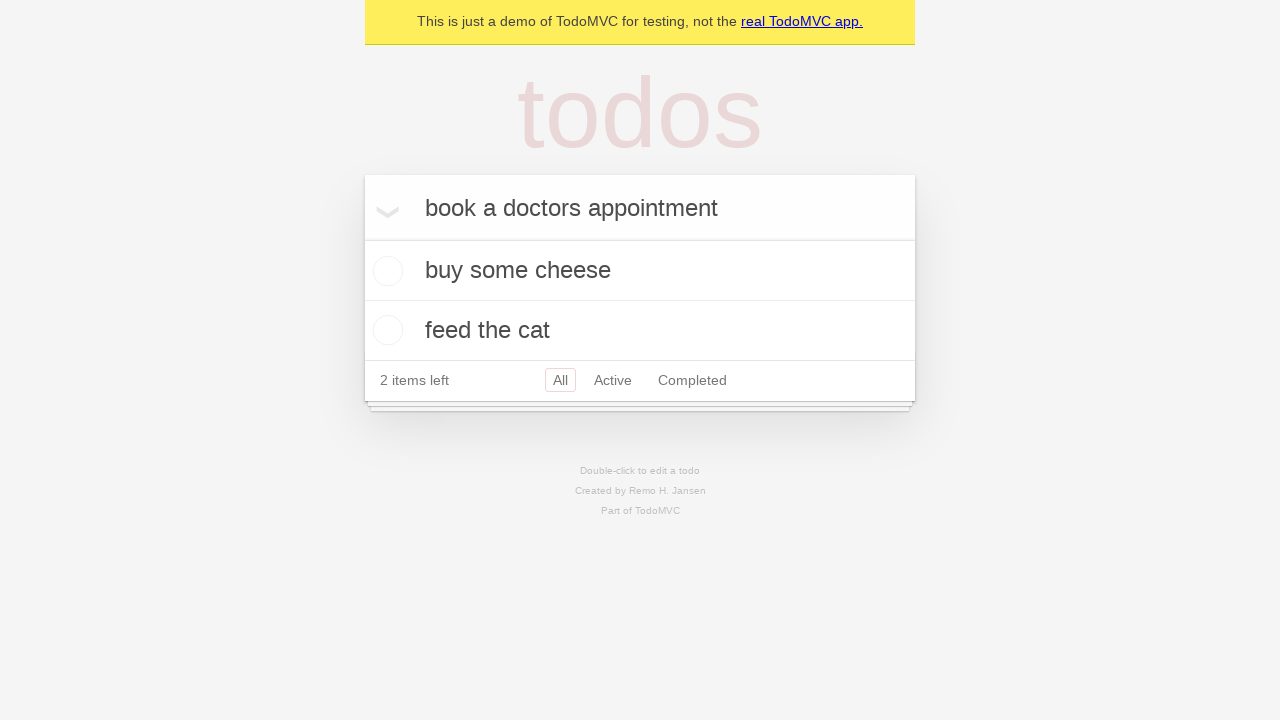

Pressed Enter to add third todo item on internal:attr=[placeholder="What needs to be done?"i]
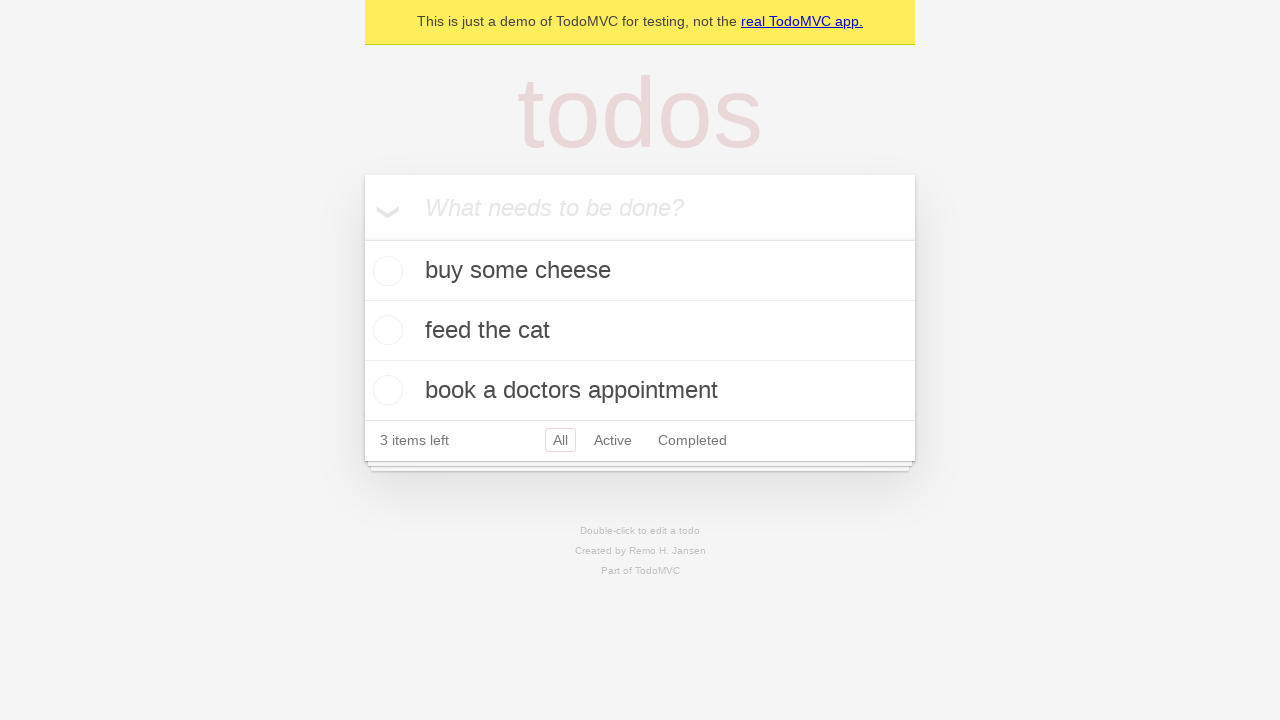

Clicked 'Mark all as complete' checkbox at (362, 238) on internal:label="Mark all as complete"i
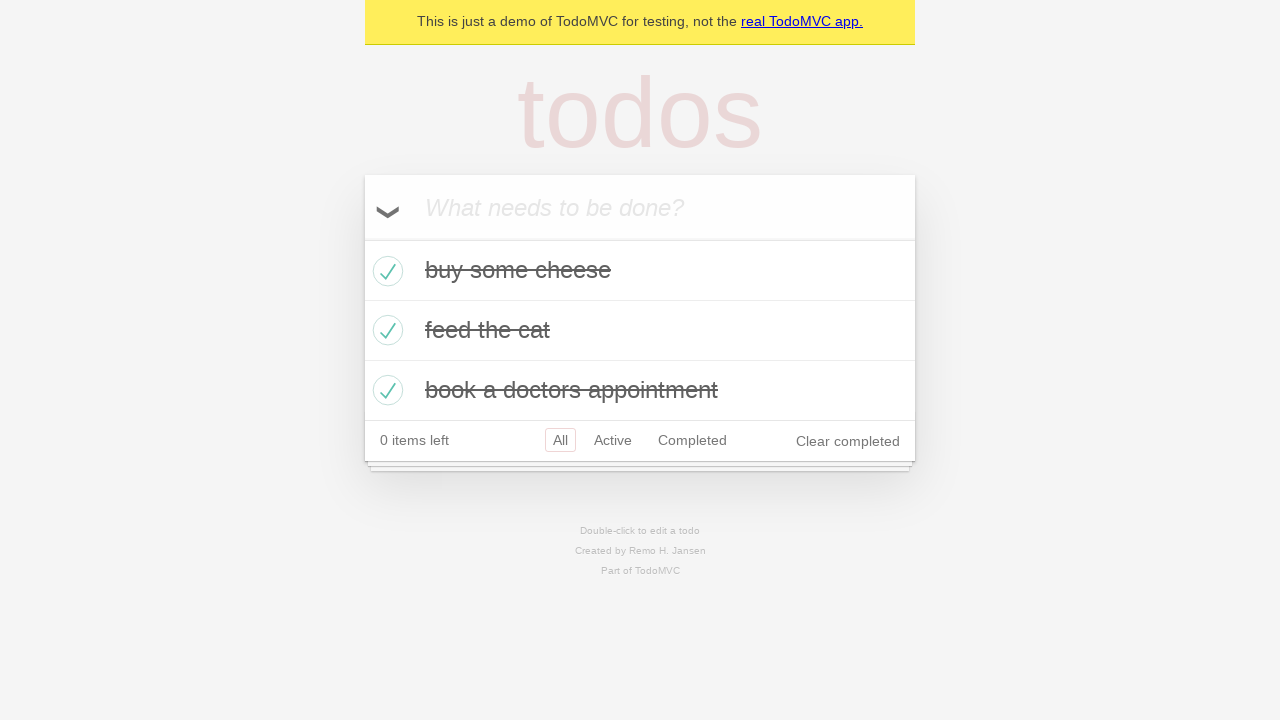

Verified all todo items are marked as completed
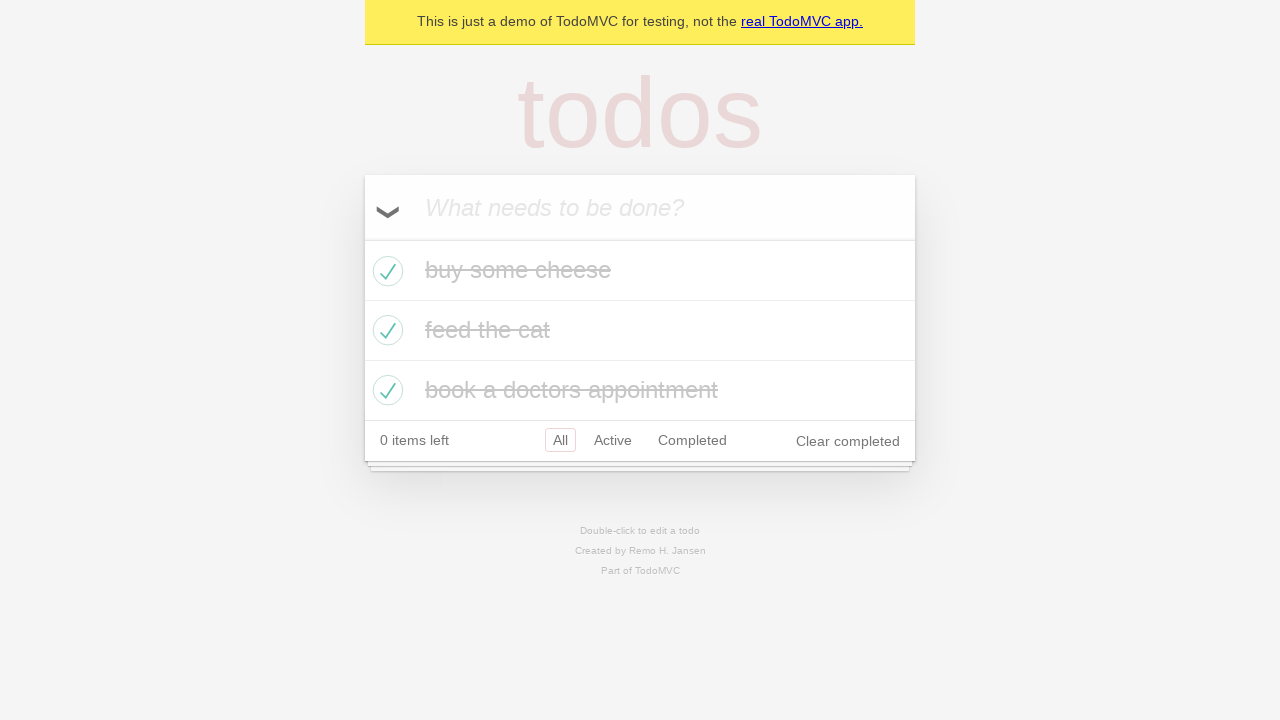

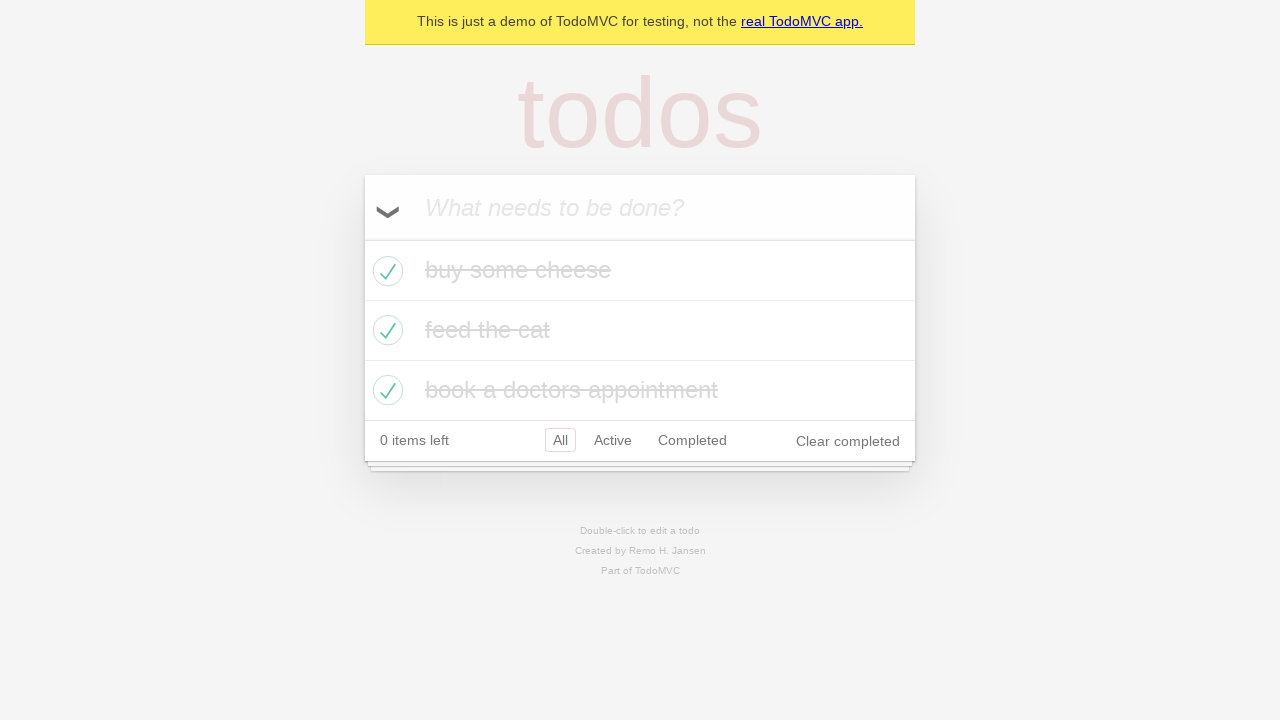